Tests element visibility after clicking a button that shows a hidden element

Starting URL: https://atidcollege.co.il/Xamples/ex_synchronization.html

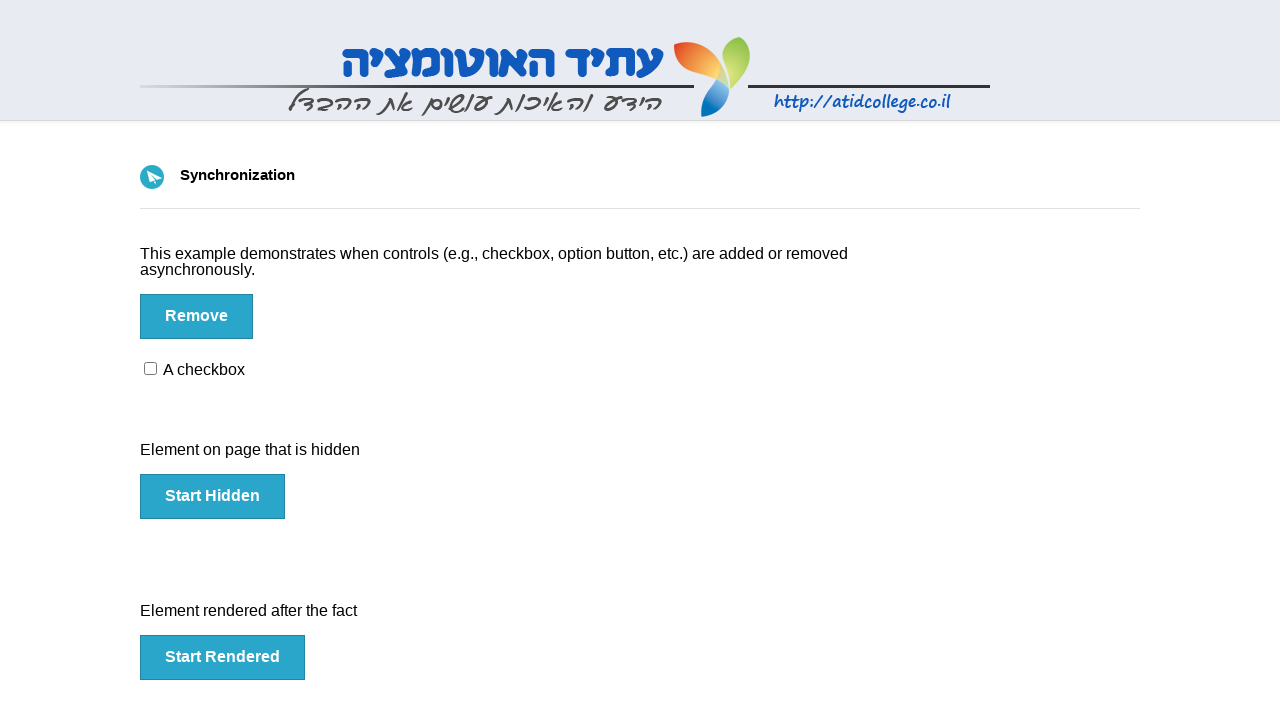

Clicked hidden button to trigger element visibility at (212, 496) on #hidden
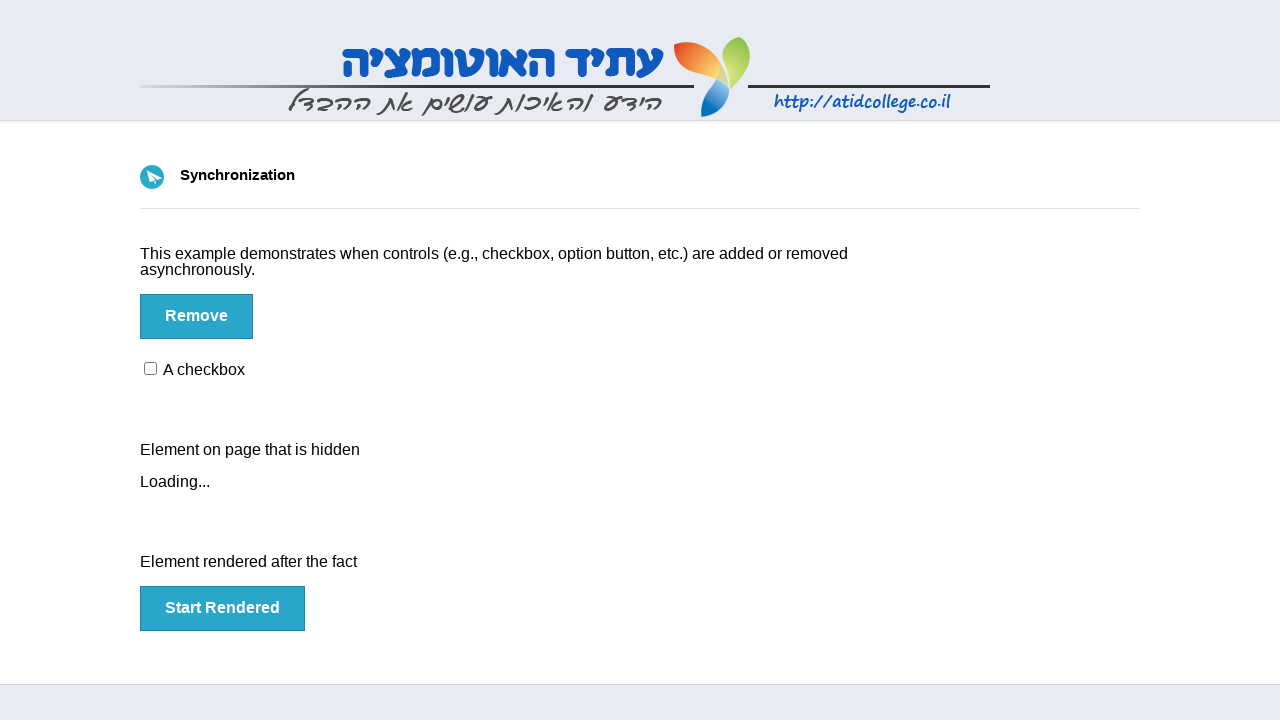

Loading element became visible after button click
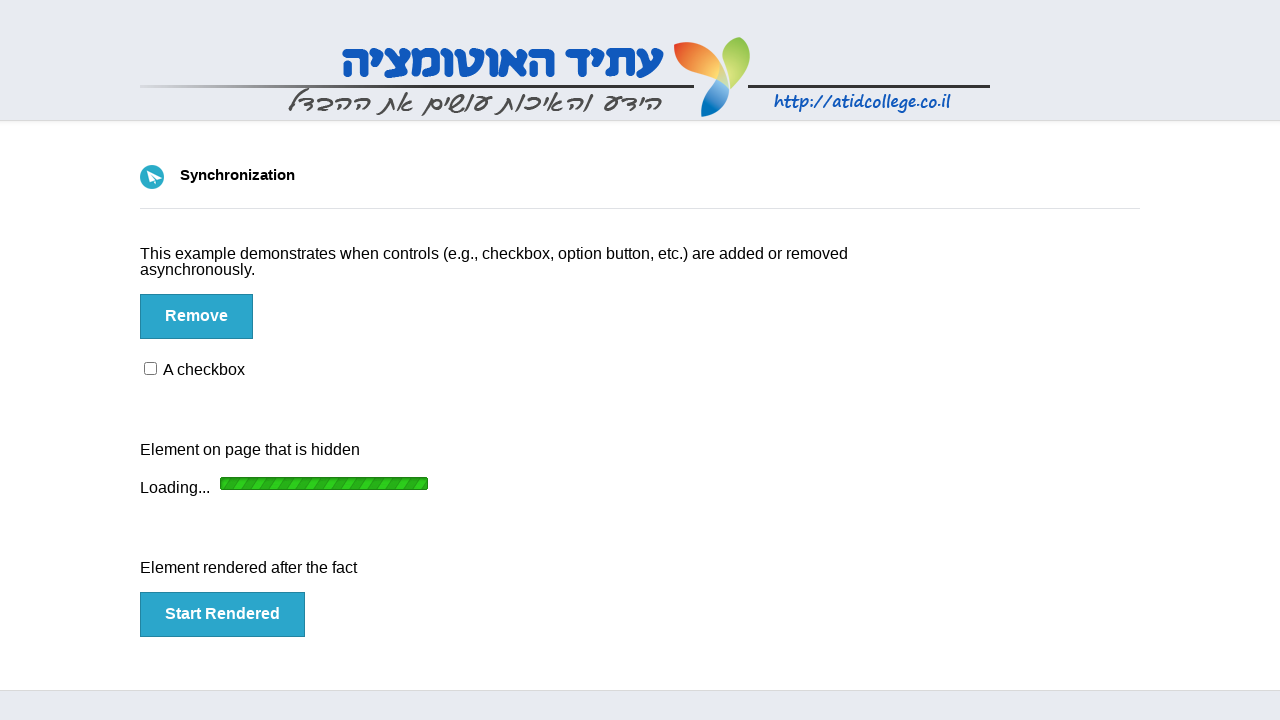

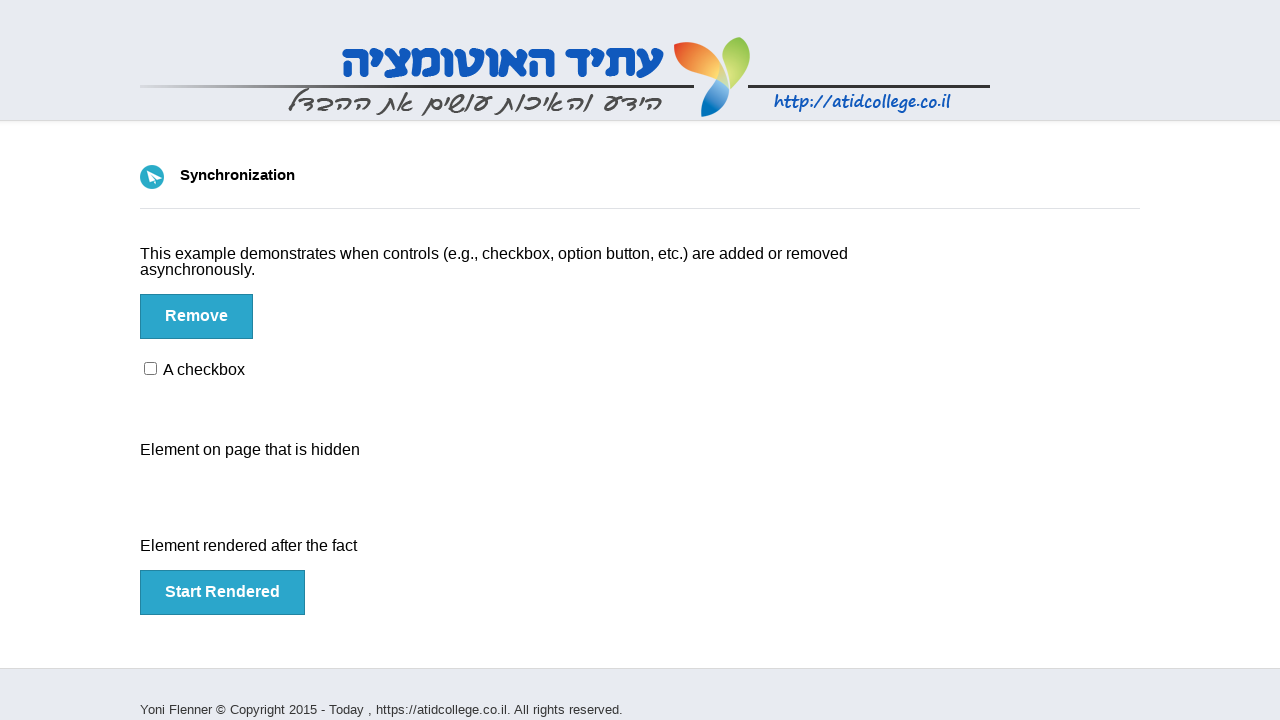